Tests search functionality with invalid inputs including special characters and SQL injection attempts

Starting URL: https://demoqa.com/webtables

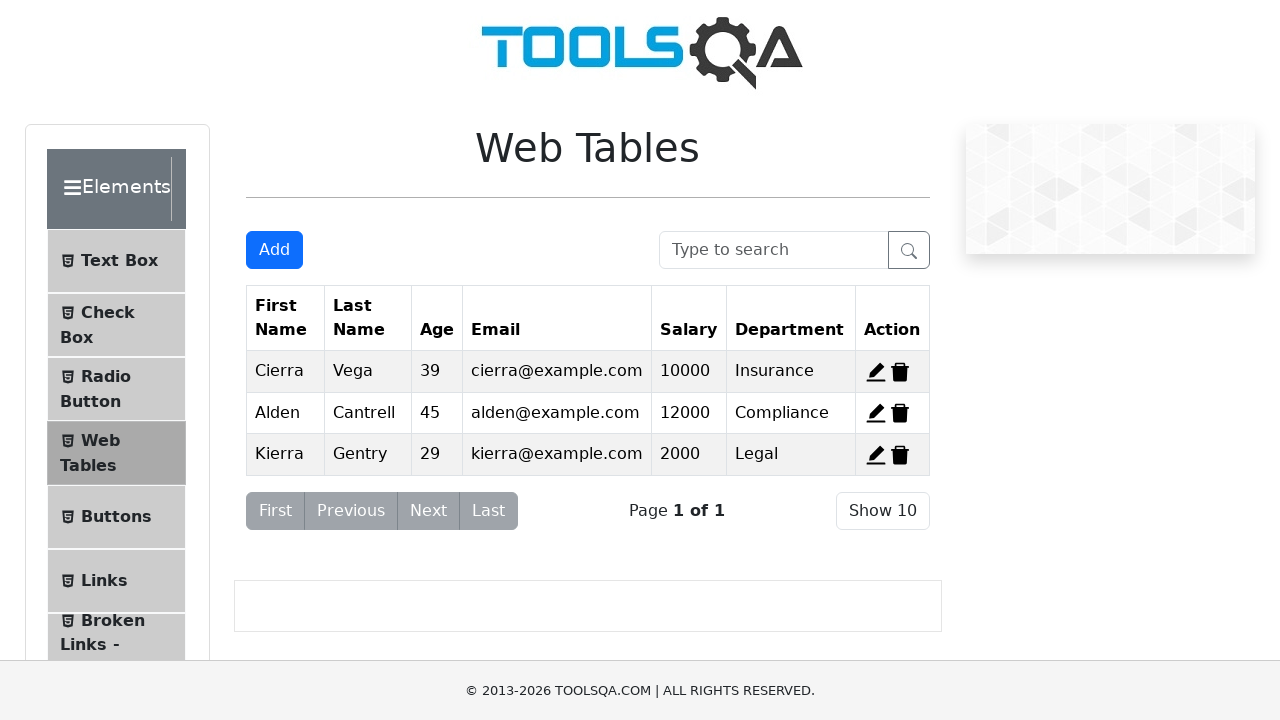

Filled search box with special characters '%$#@!' on input#searchBox
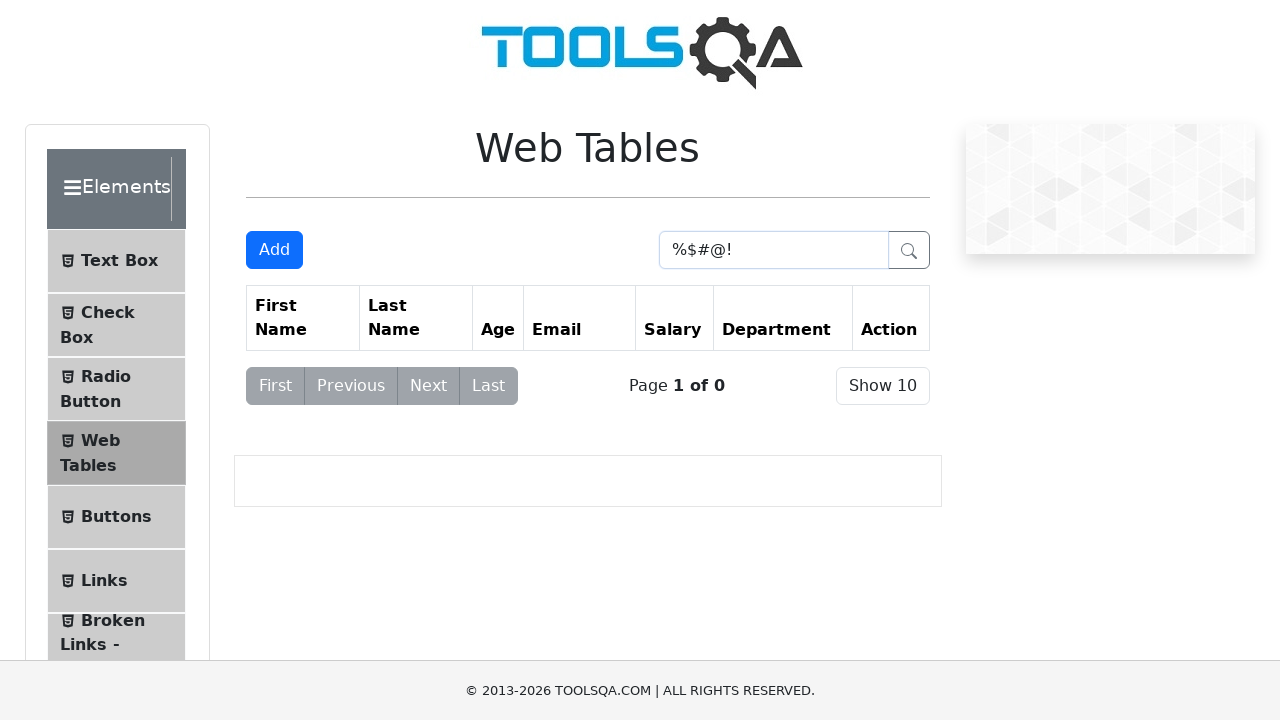

Pressed Enter to search for special characters on input#searchBox
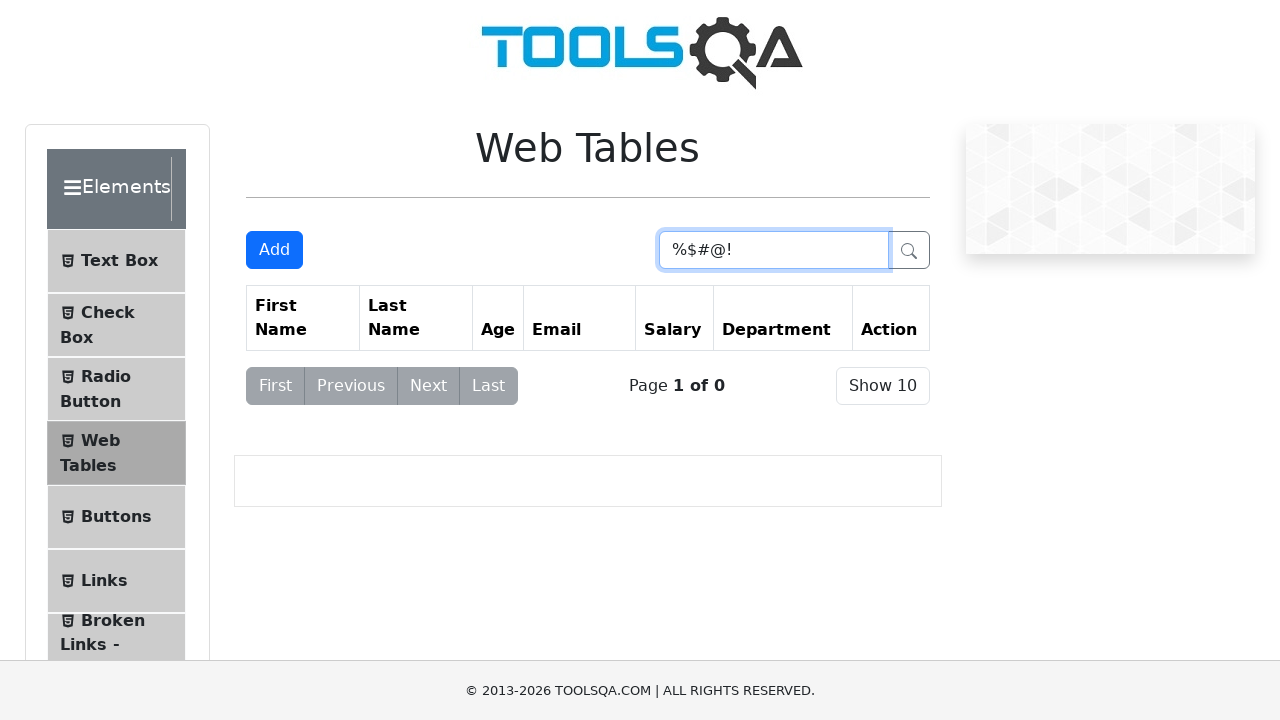

Cleared search box on input#searchBox
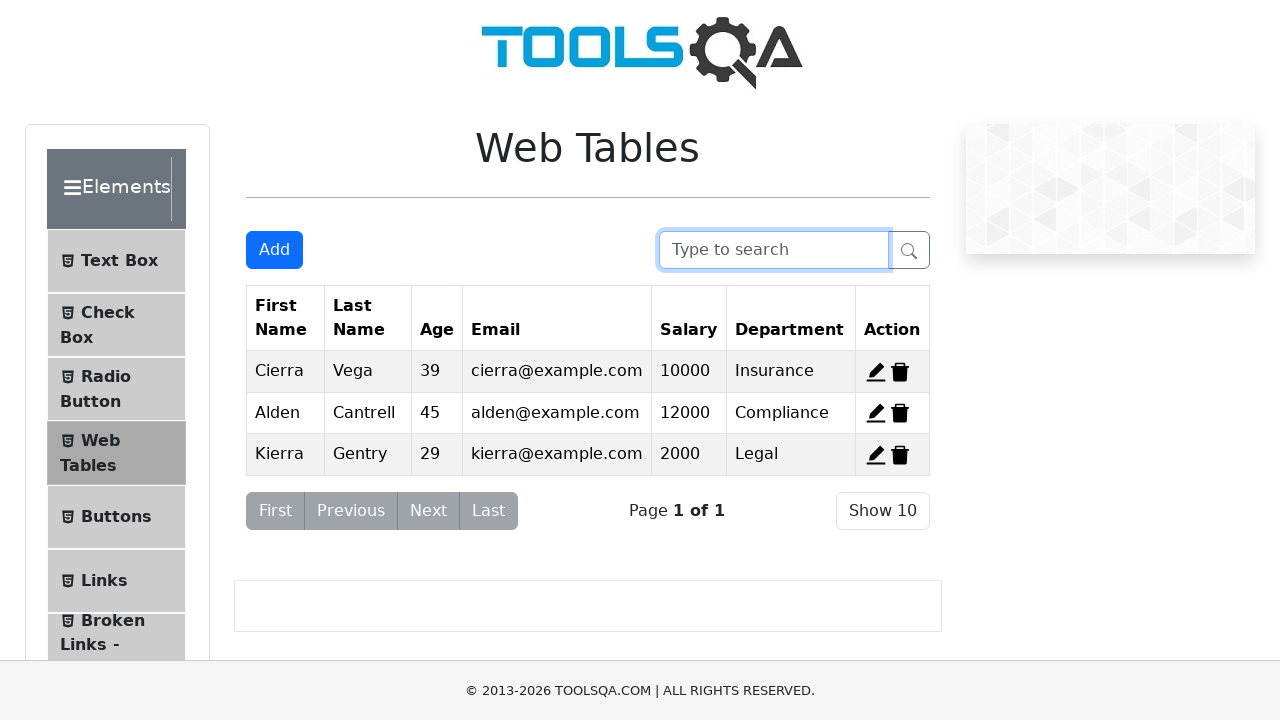

Filled search box with SQL injection-like input "' OR '1'='1" on input#searchBox
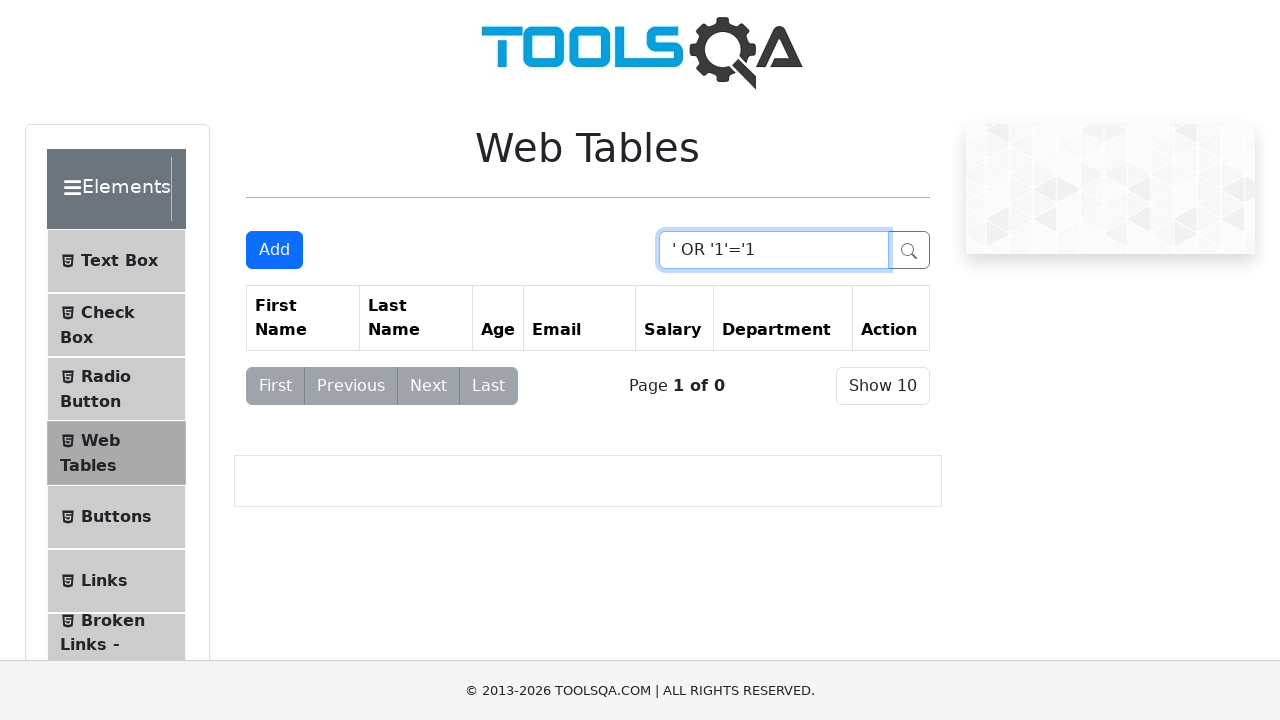

Pressed Enter to search for SQL injection-like input on input#searchBox
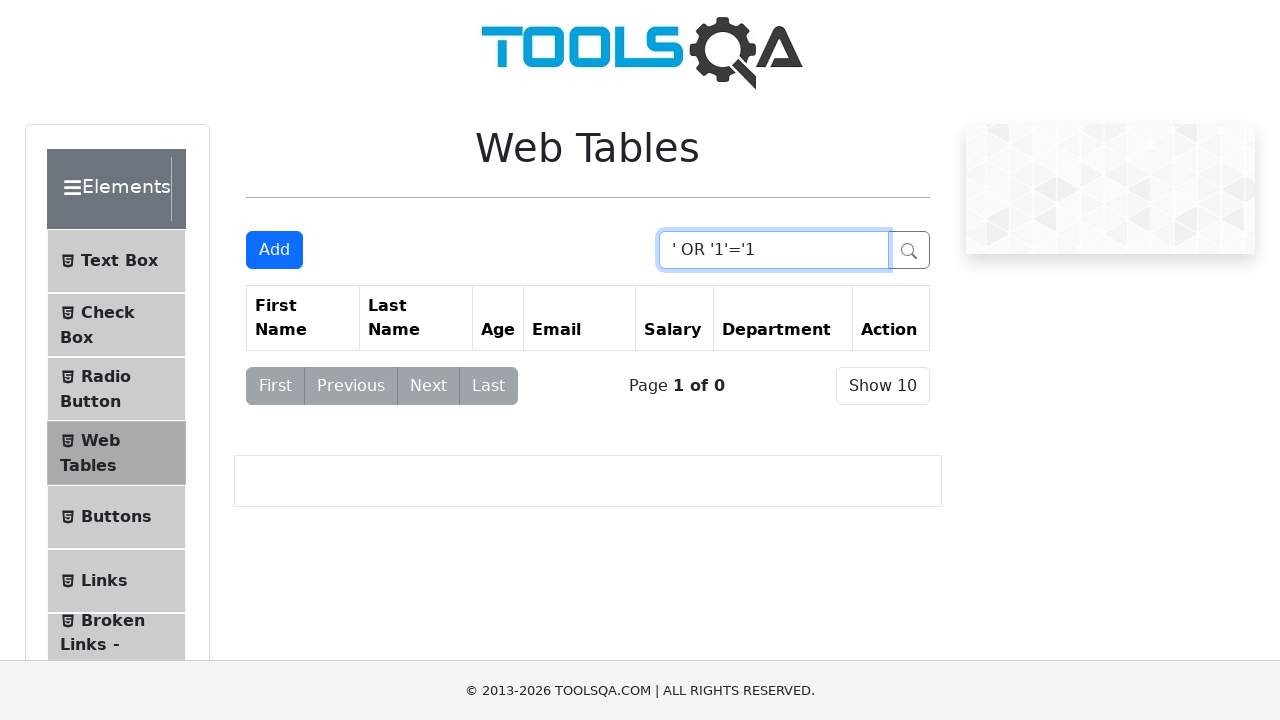

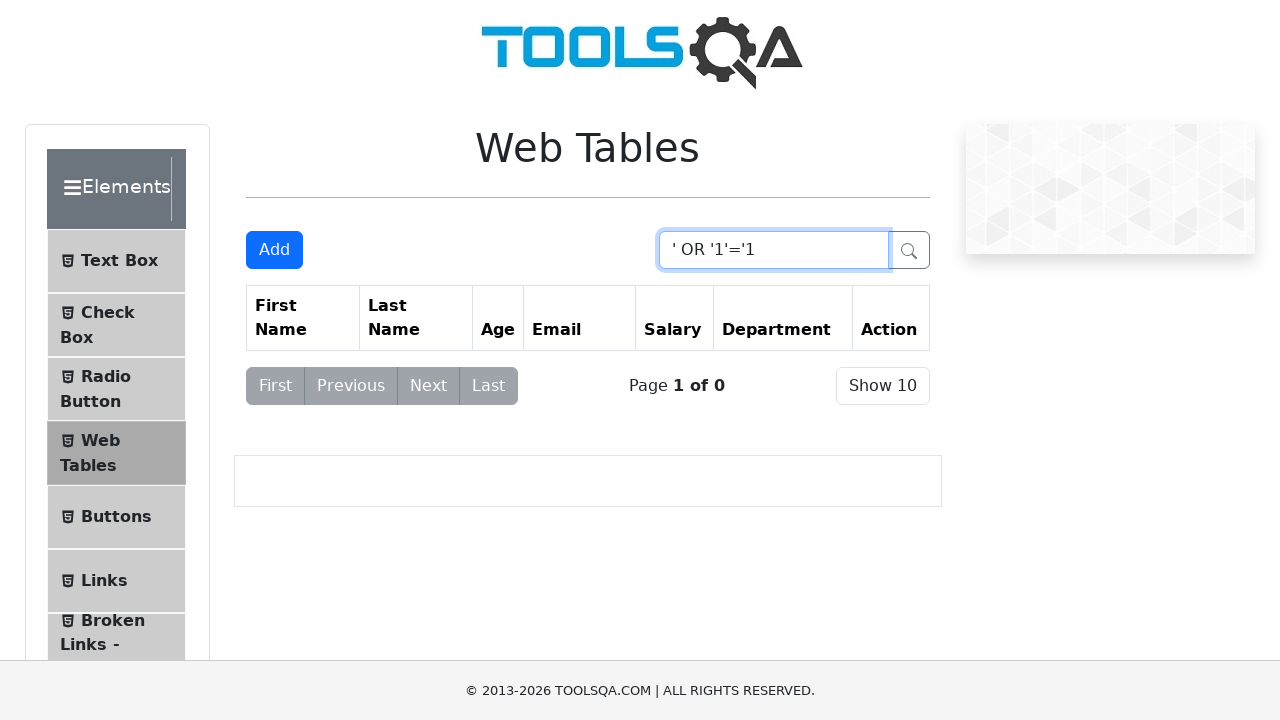